Navigates to DemoBlaze store website and verifies the page title is "STORE"

Starting URL: https://www.demoblaze.com/index.html

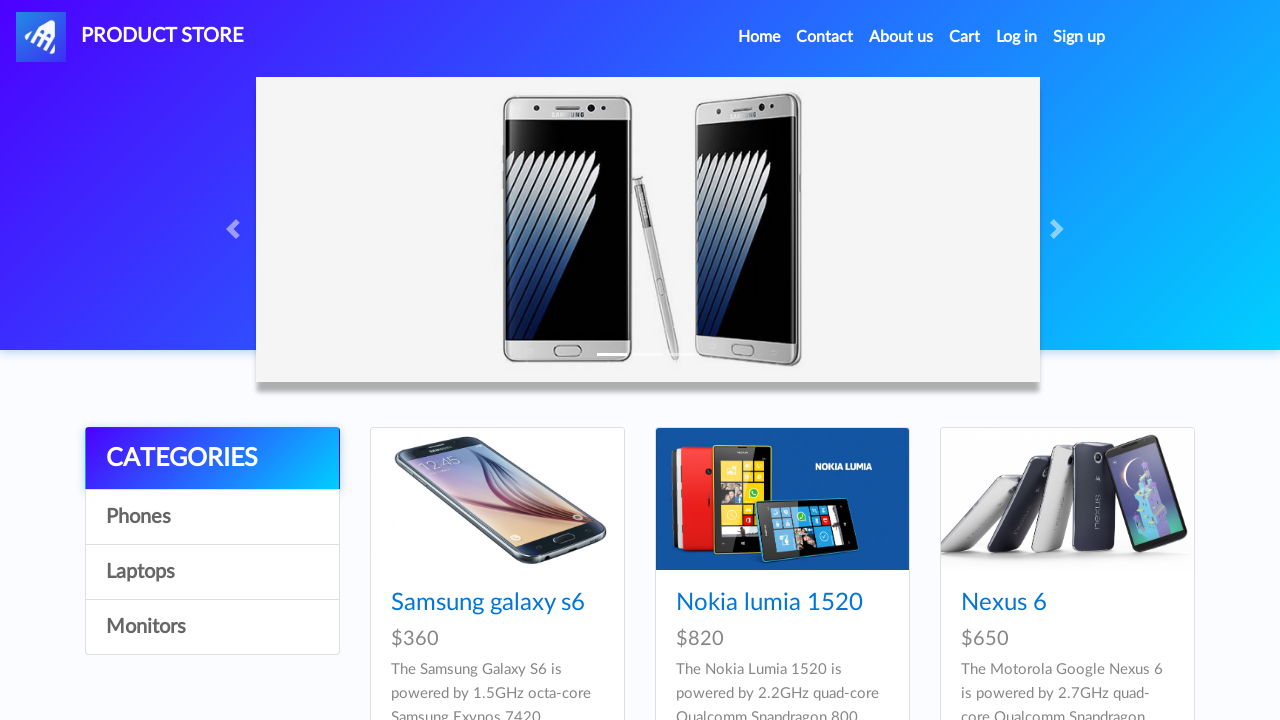

Retrieved page title
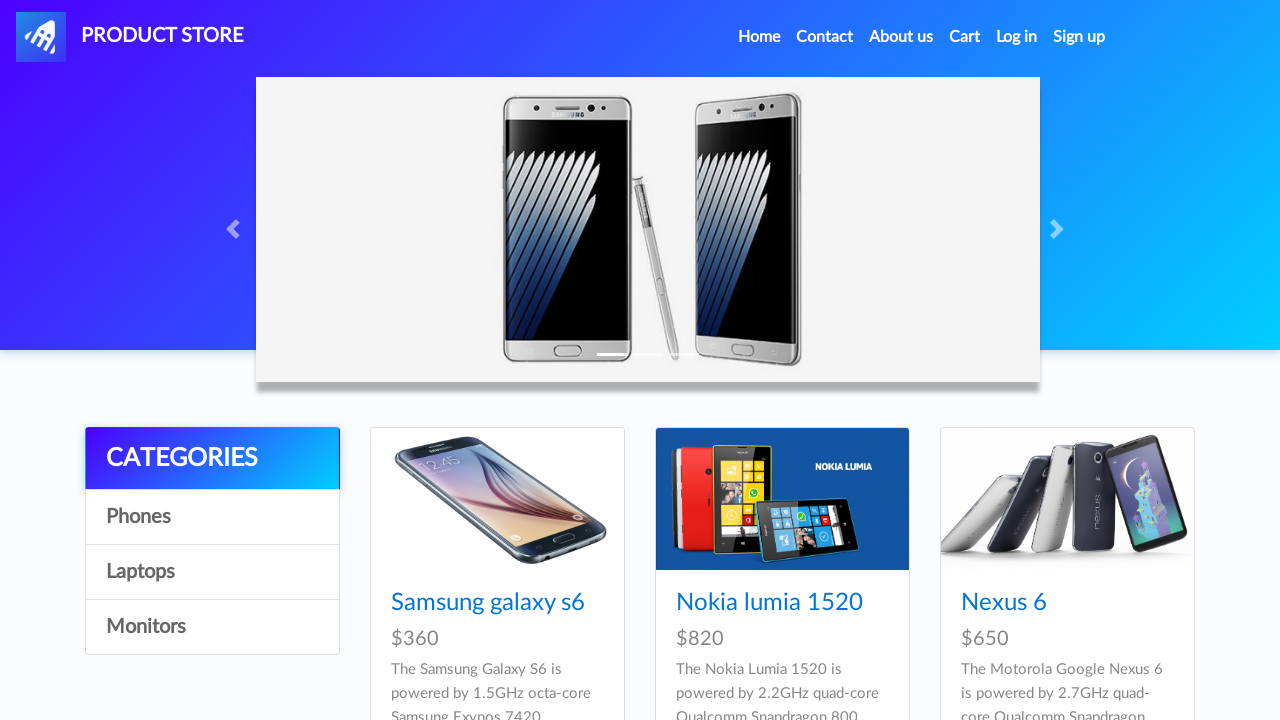

Verified page title is 'STORE'
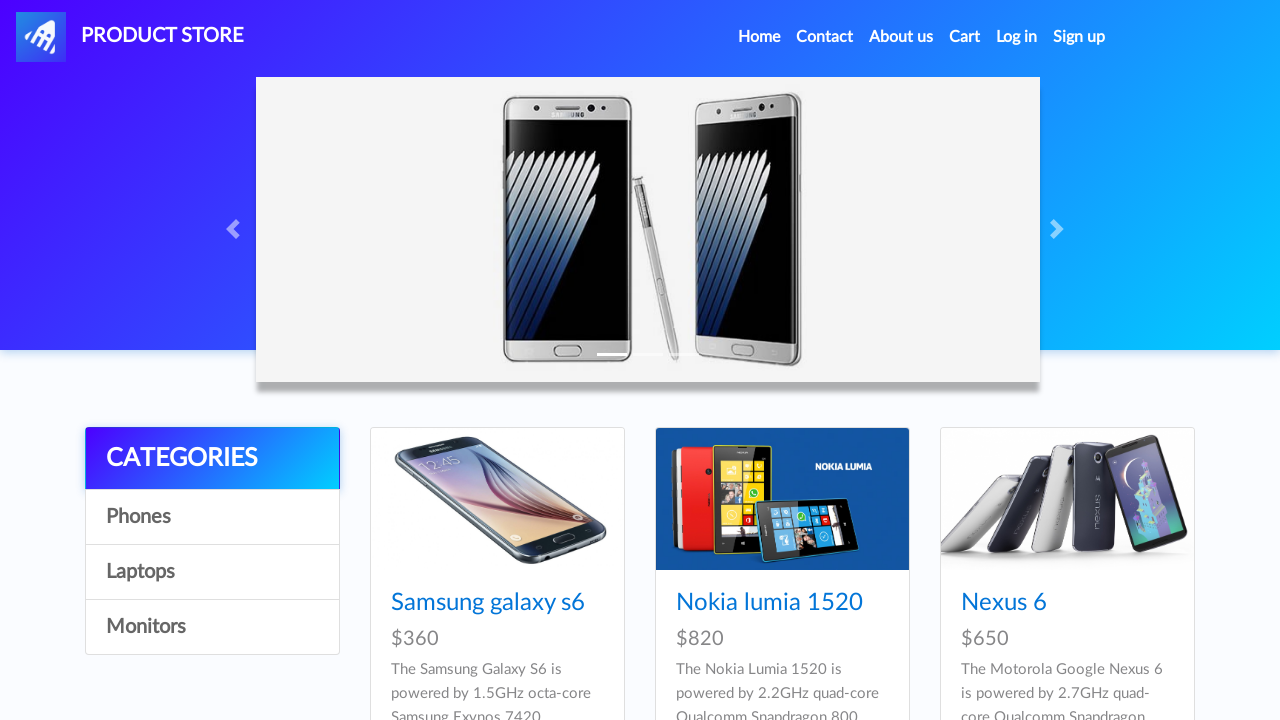

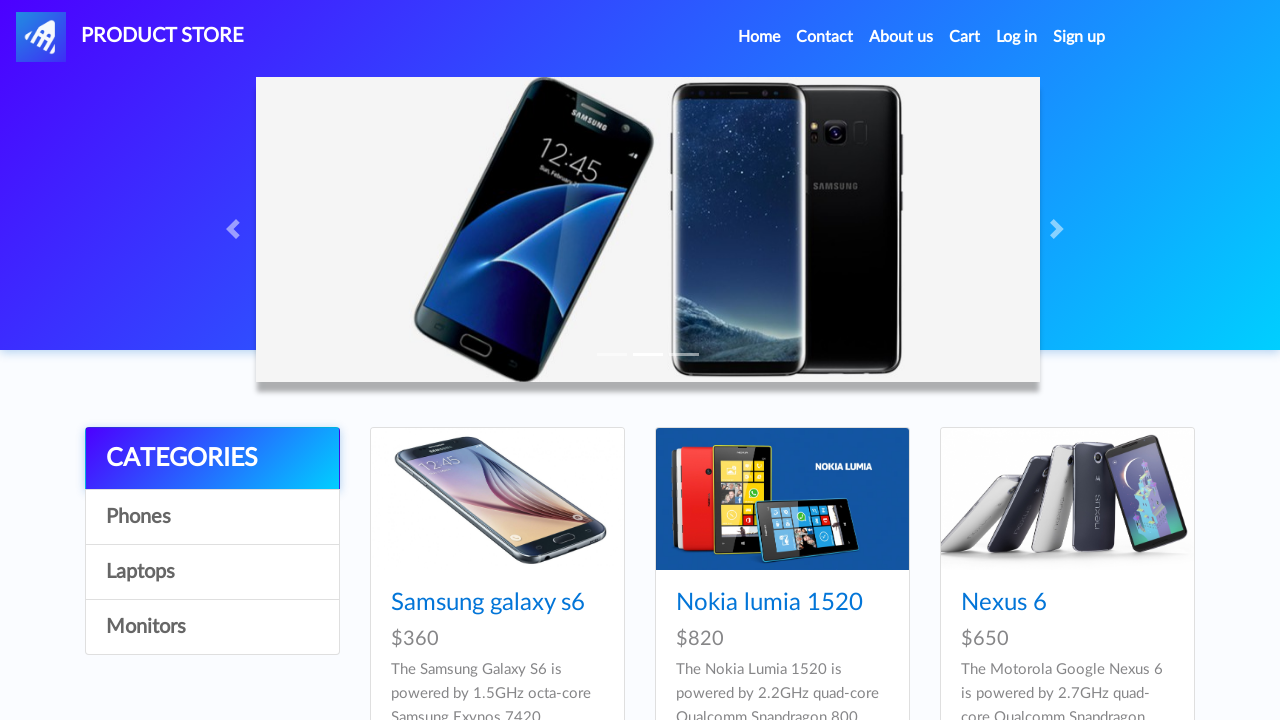